Tests the e-commerce cart tax validation by adding a product to cart, navigating to the cart, and verifying that the tax calculation is correct based on subtotal and shipping charges.

Starting URL: https://practice.automationtesting.in/shop/

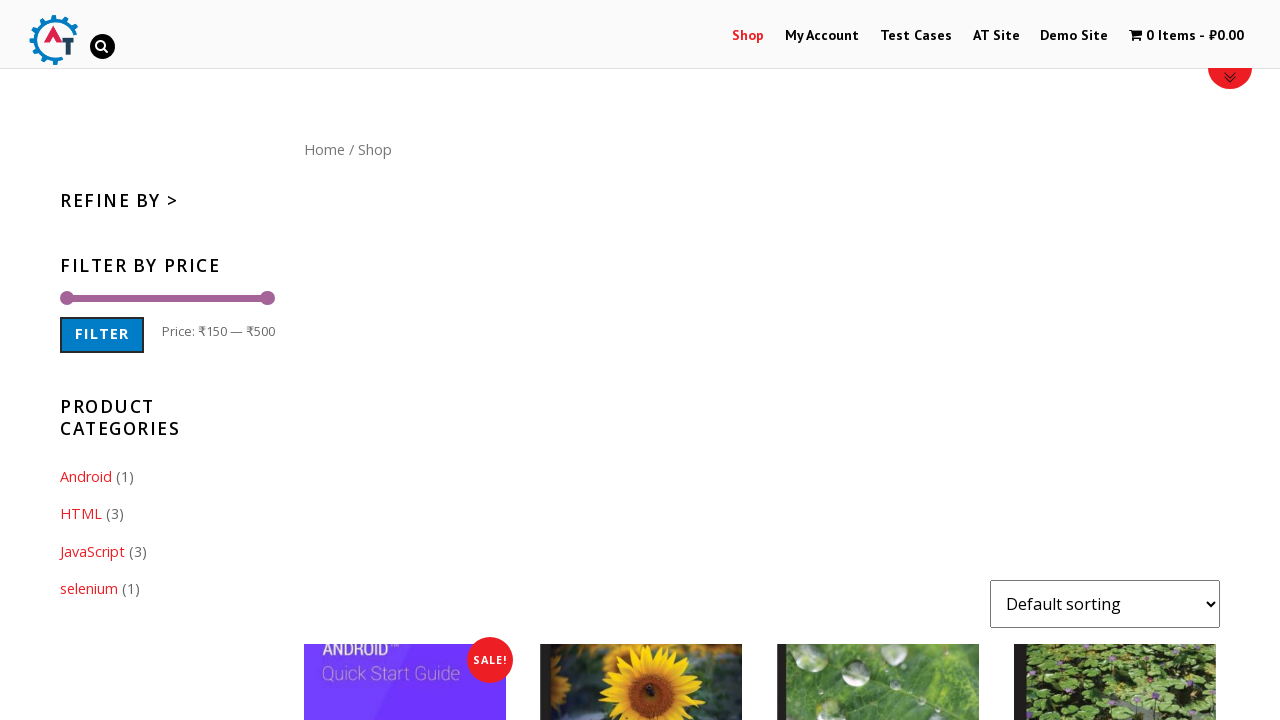

Clicked on Shop menu item at (748, 36) on #menu-item-40
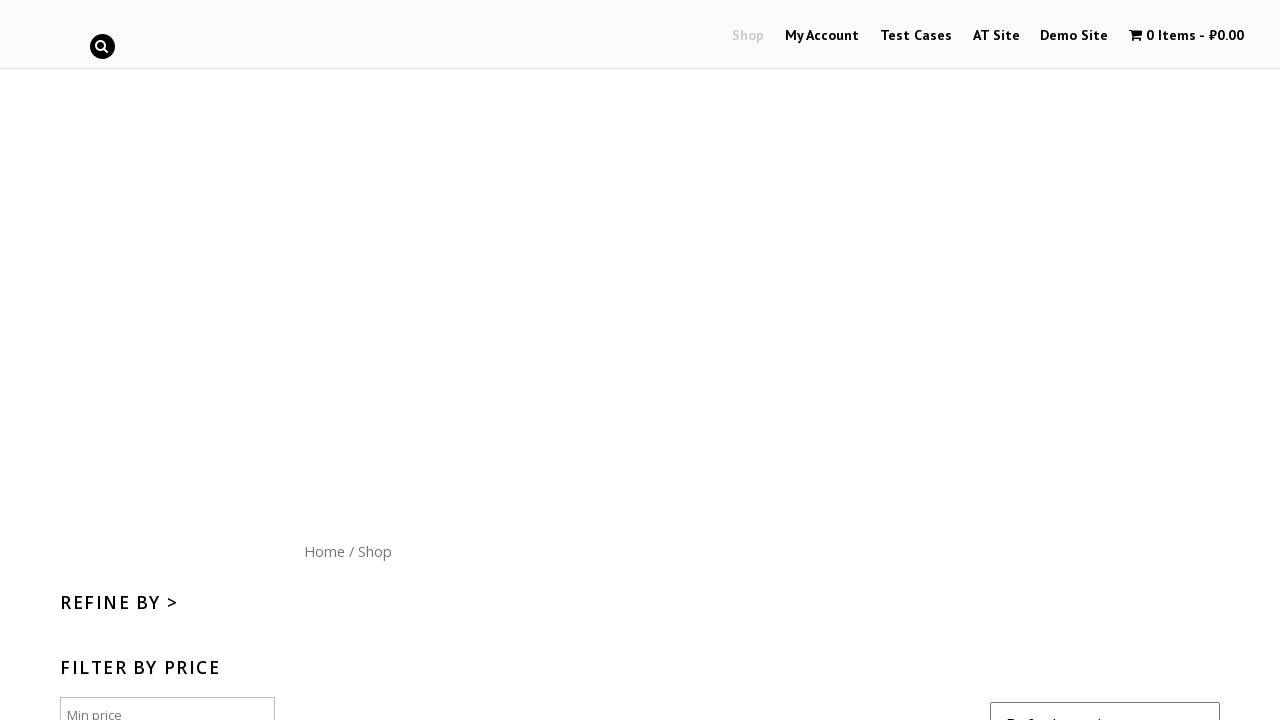

Shop page loaded with networkidle state
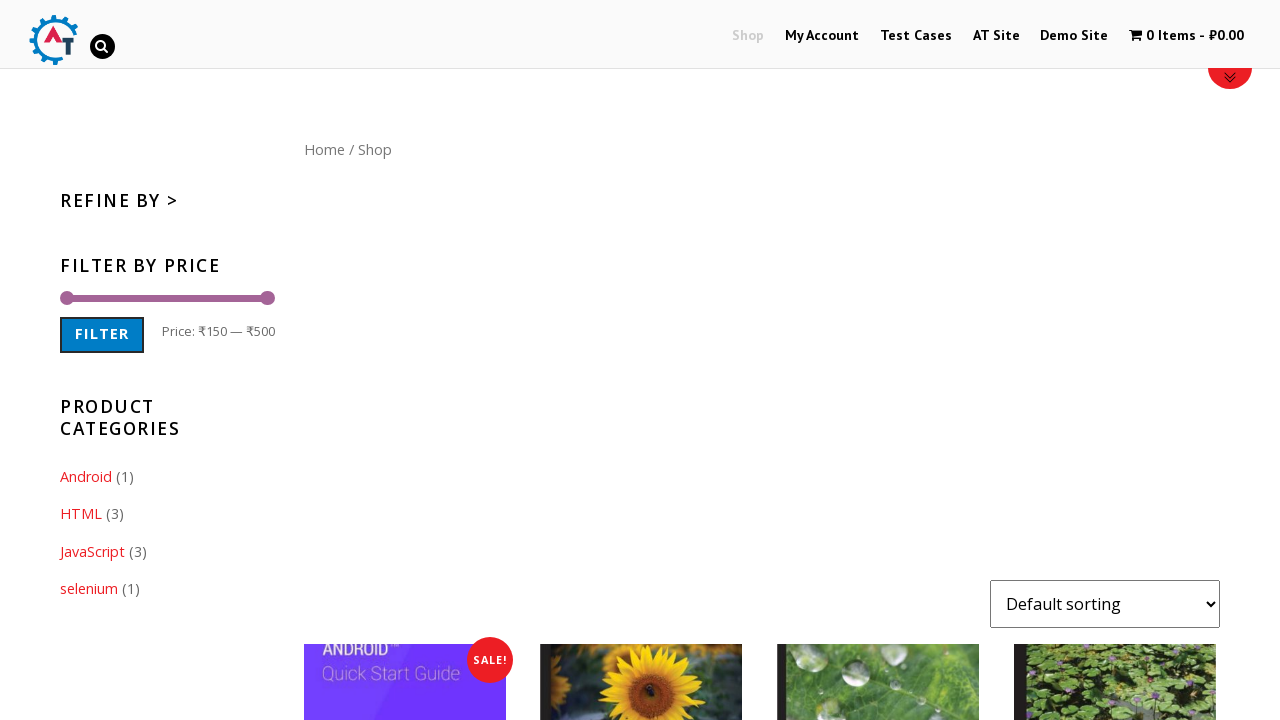

Clicked on the third product in the shop at (878, 458) on (//a[@class='woocommerce-LoopProduct-link'])[3]
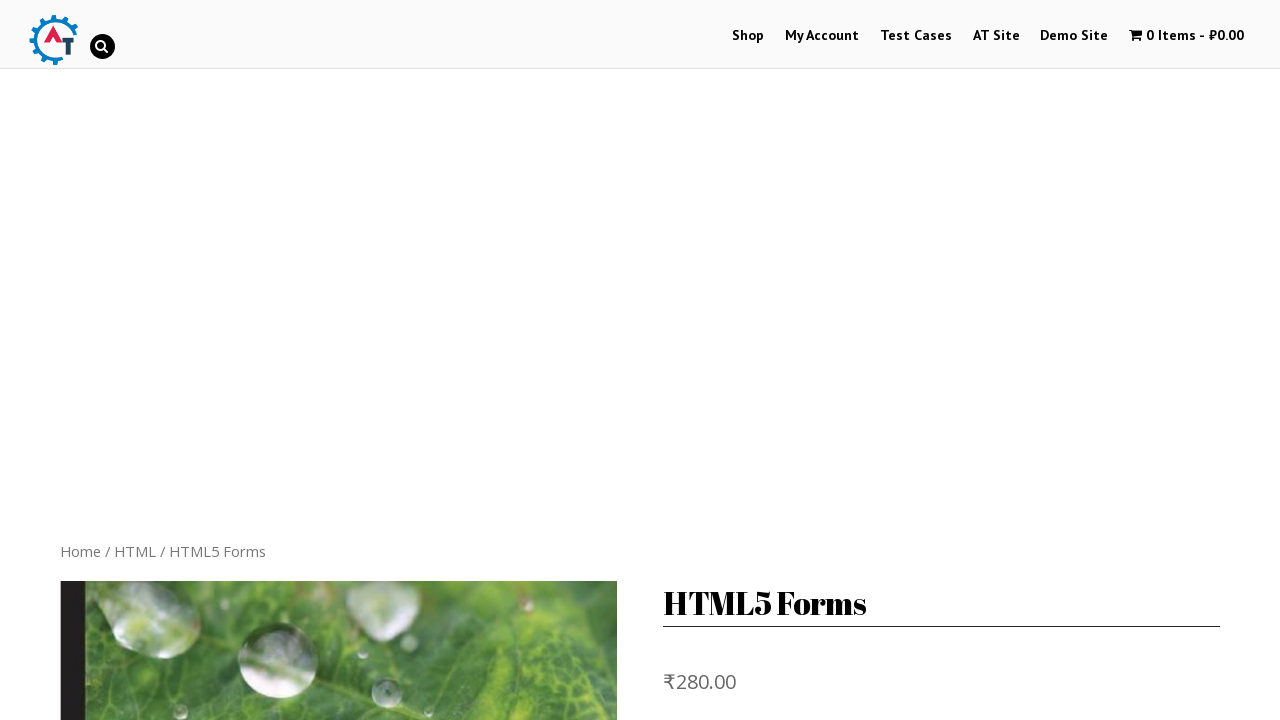

Product page loaded with networkidle state
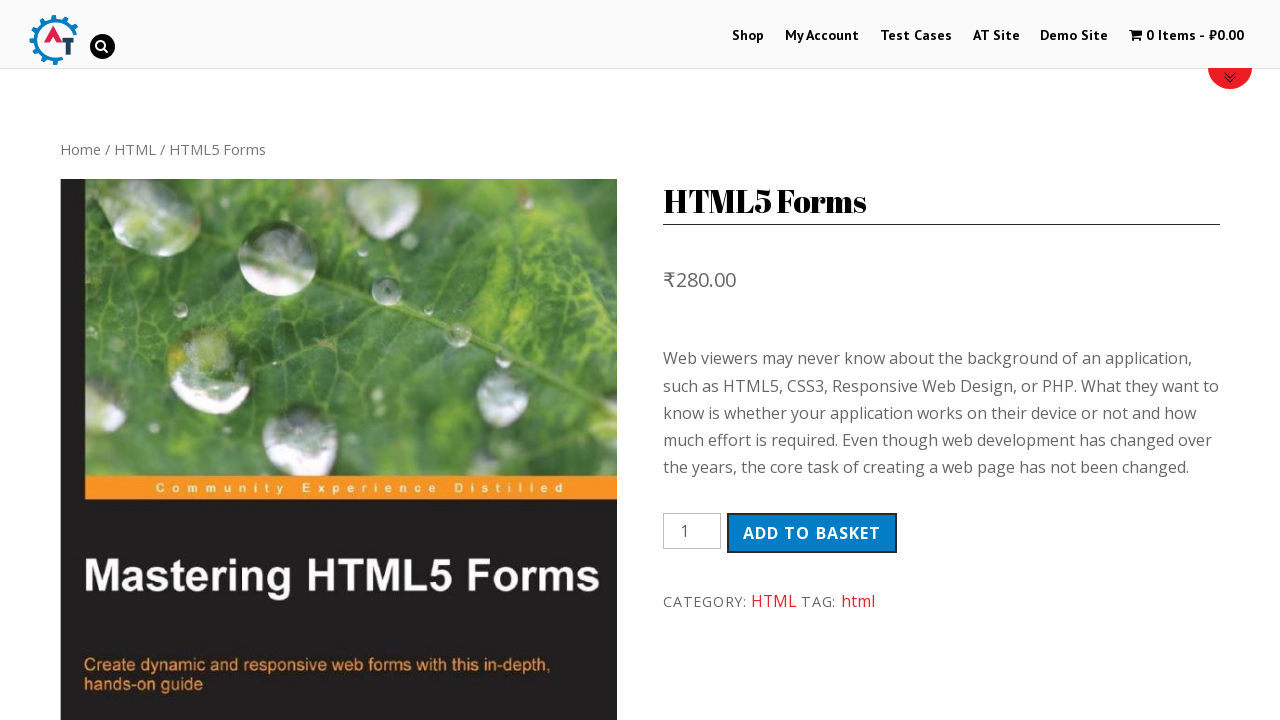

Clicked Add to Cart button at (812, 533) on button[type='submit']
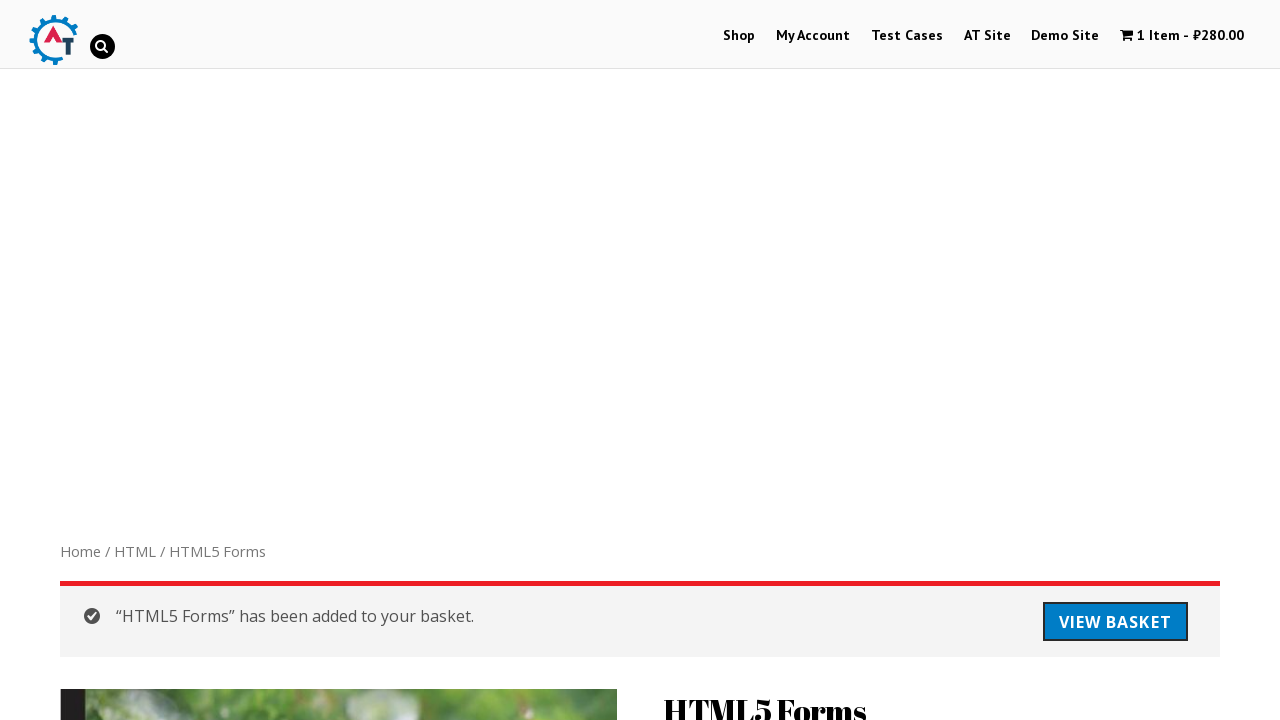

Waited 2 seconds for cart to update
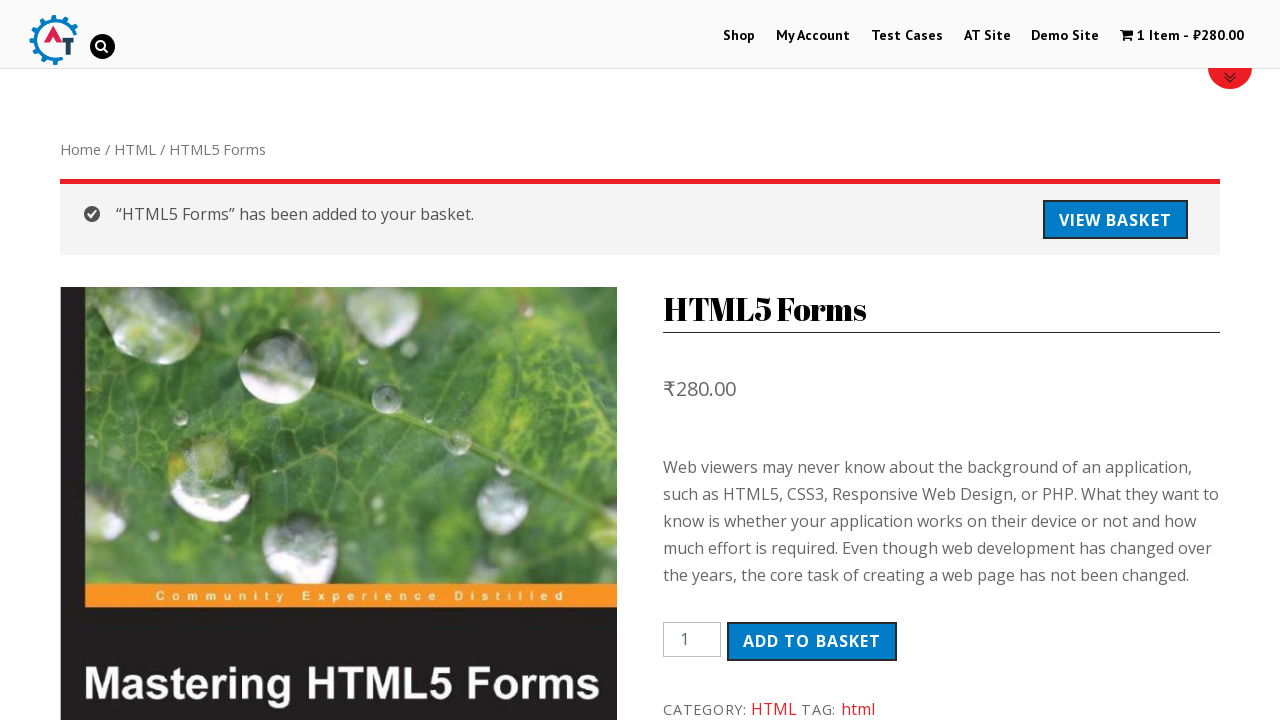

Navigated back to shop page
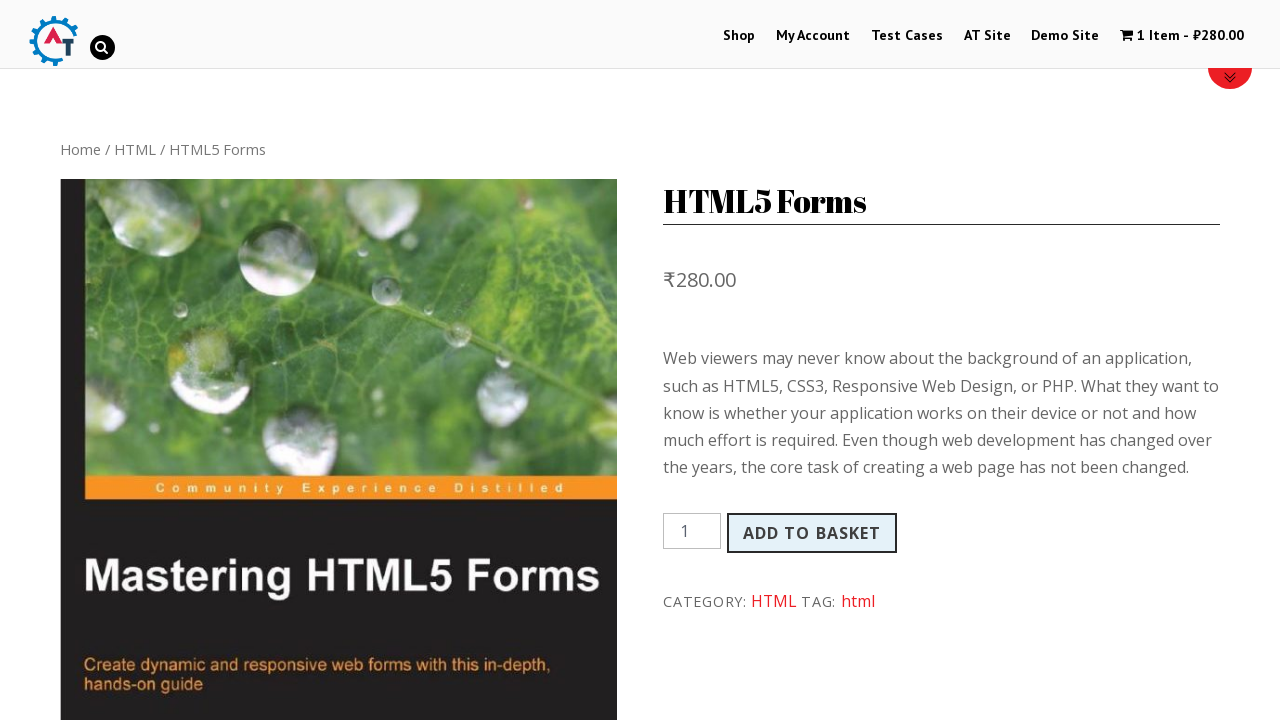

Clicked on cart icon at (1158, 36) on xpath=//span[@class='cartcontents']
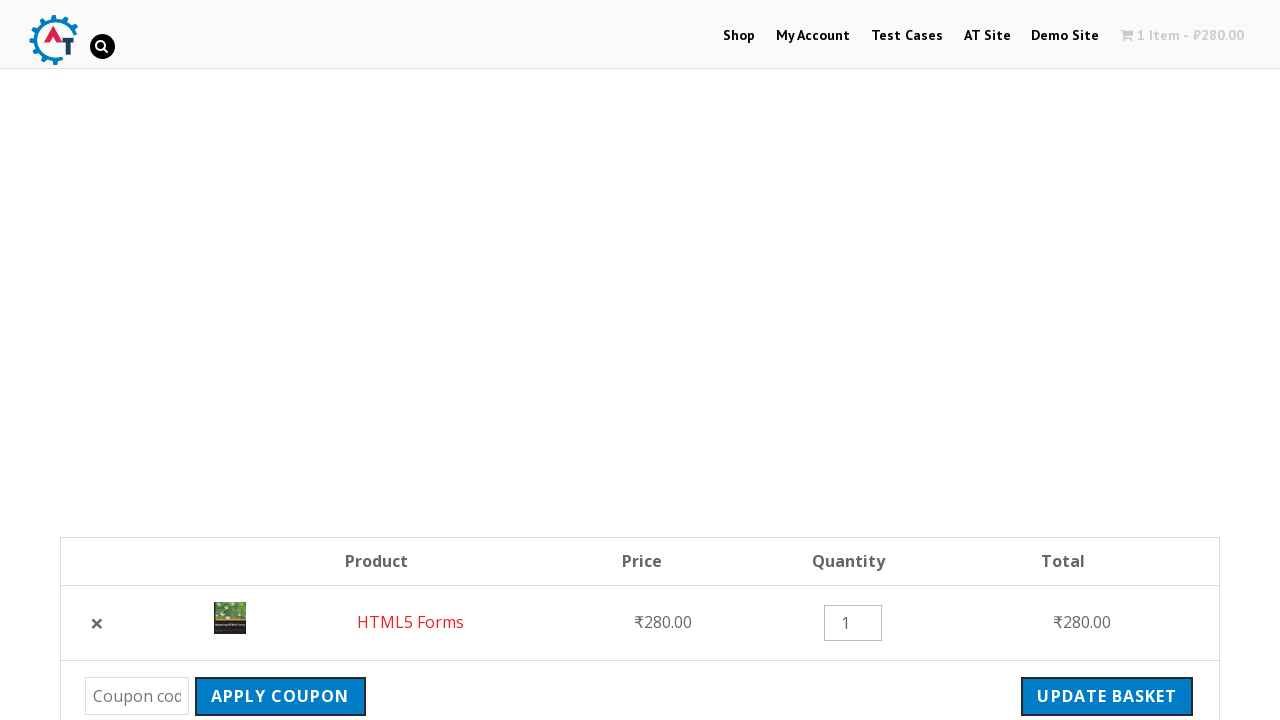

Cart page loaded with price elements visible
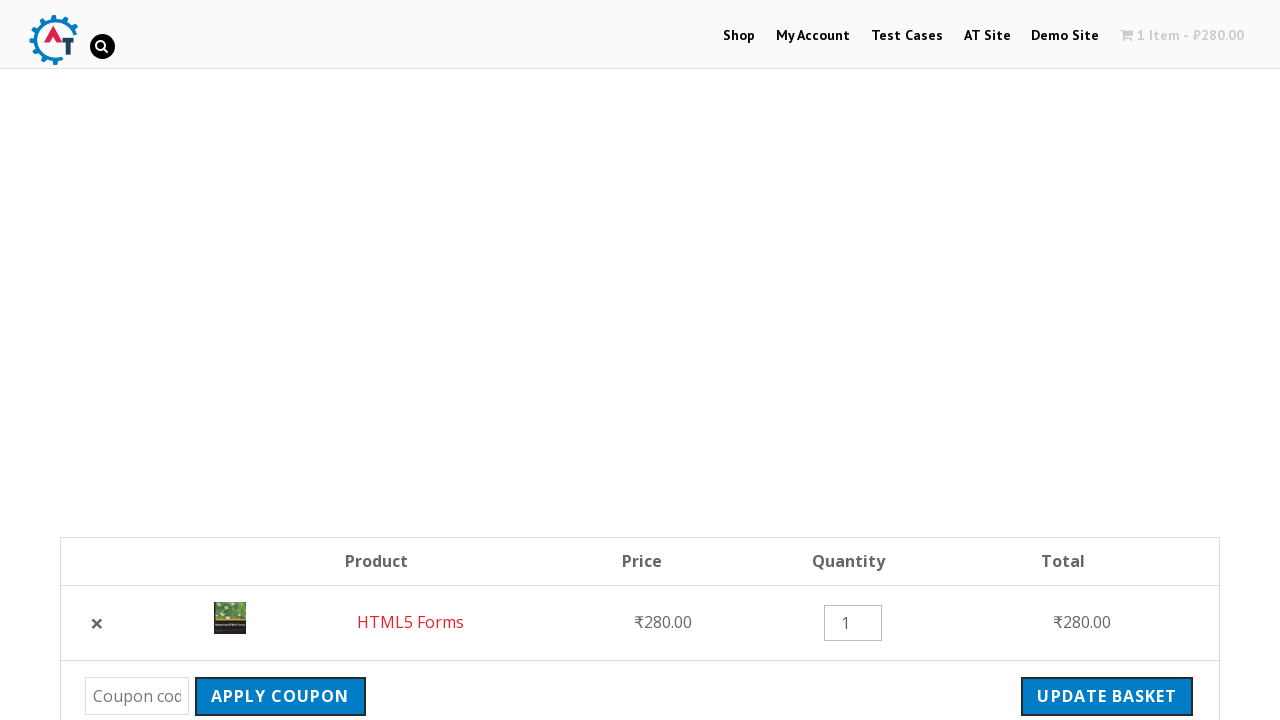

Located subtotal price element
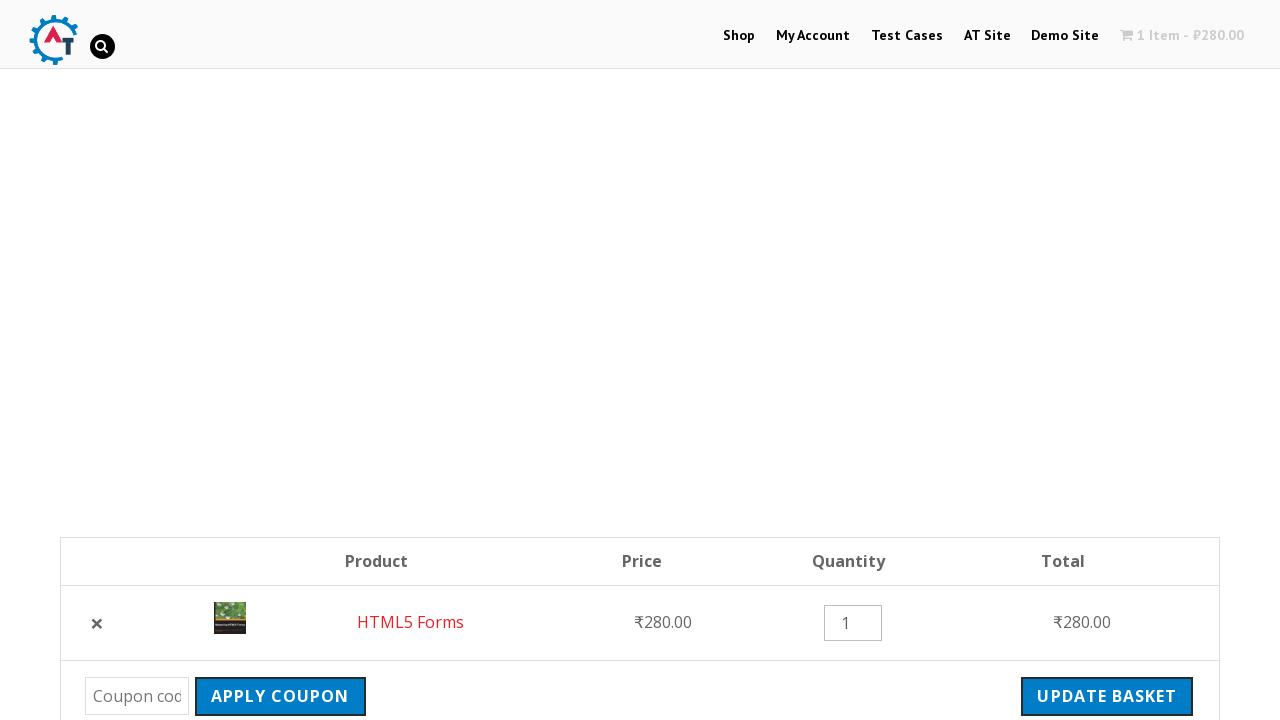

Located tax price element
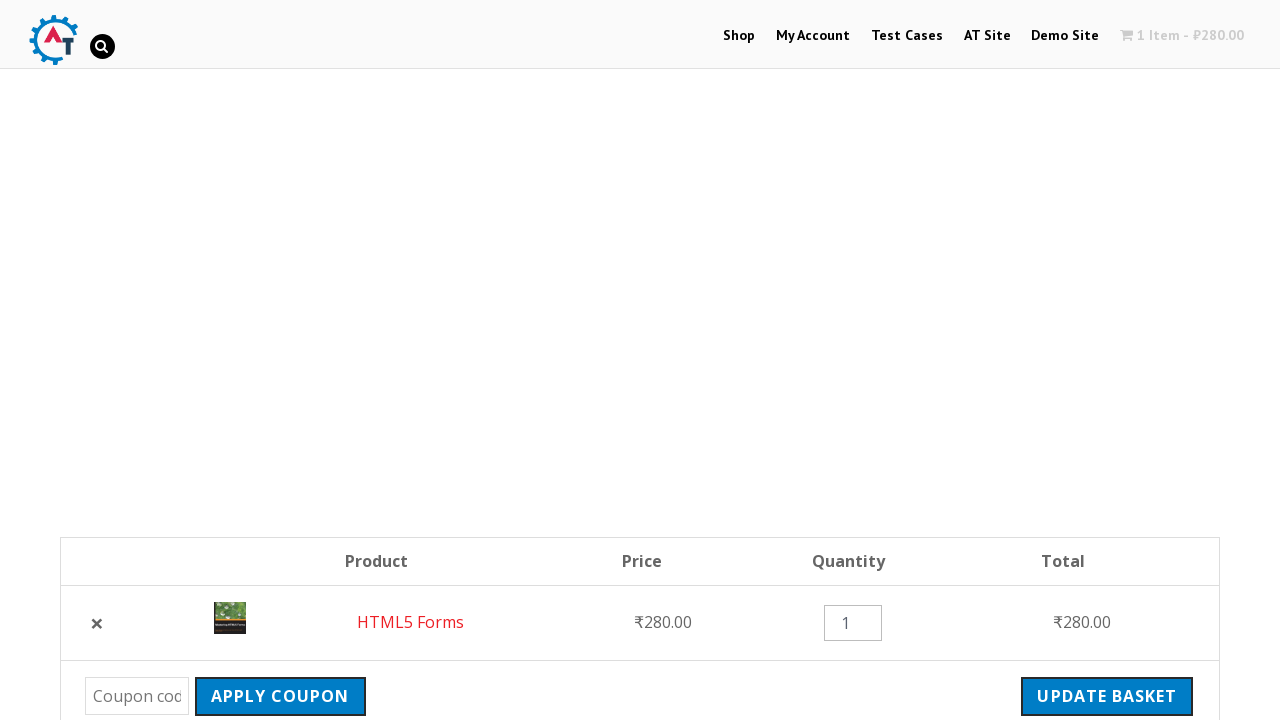

Located total price element
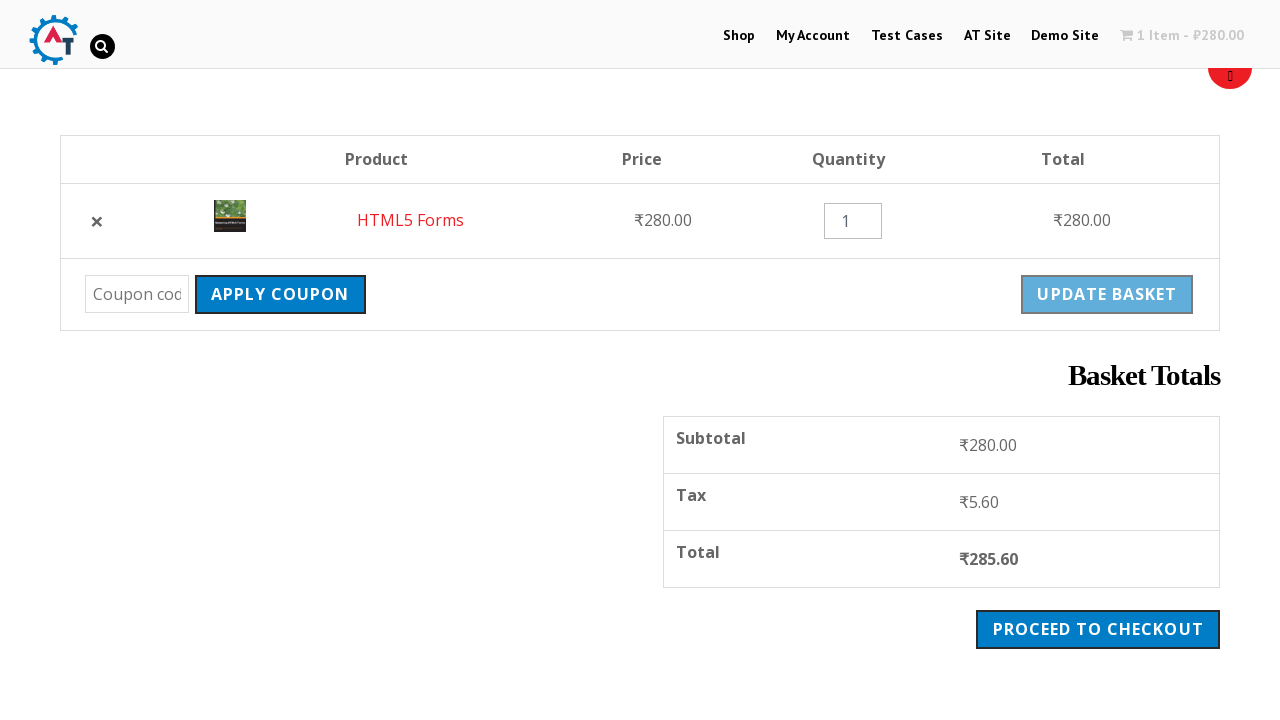

Subtotal element is visible
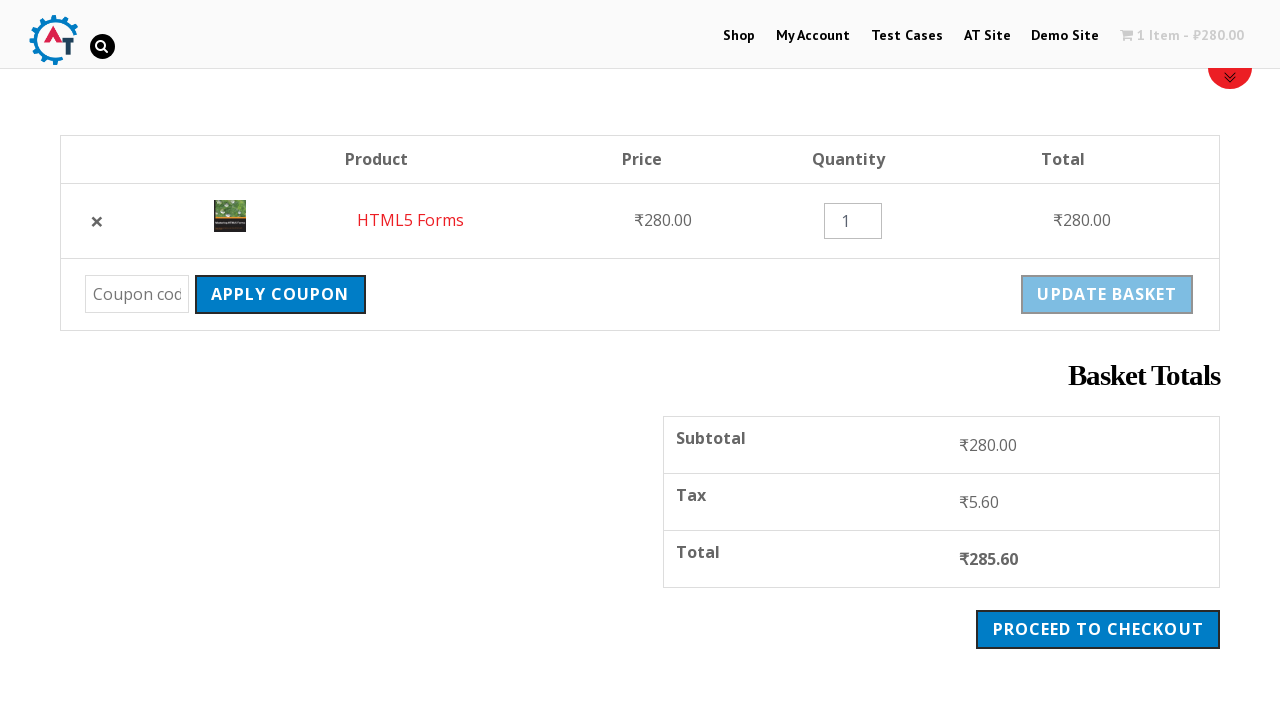

Tax element is visible
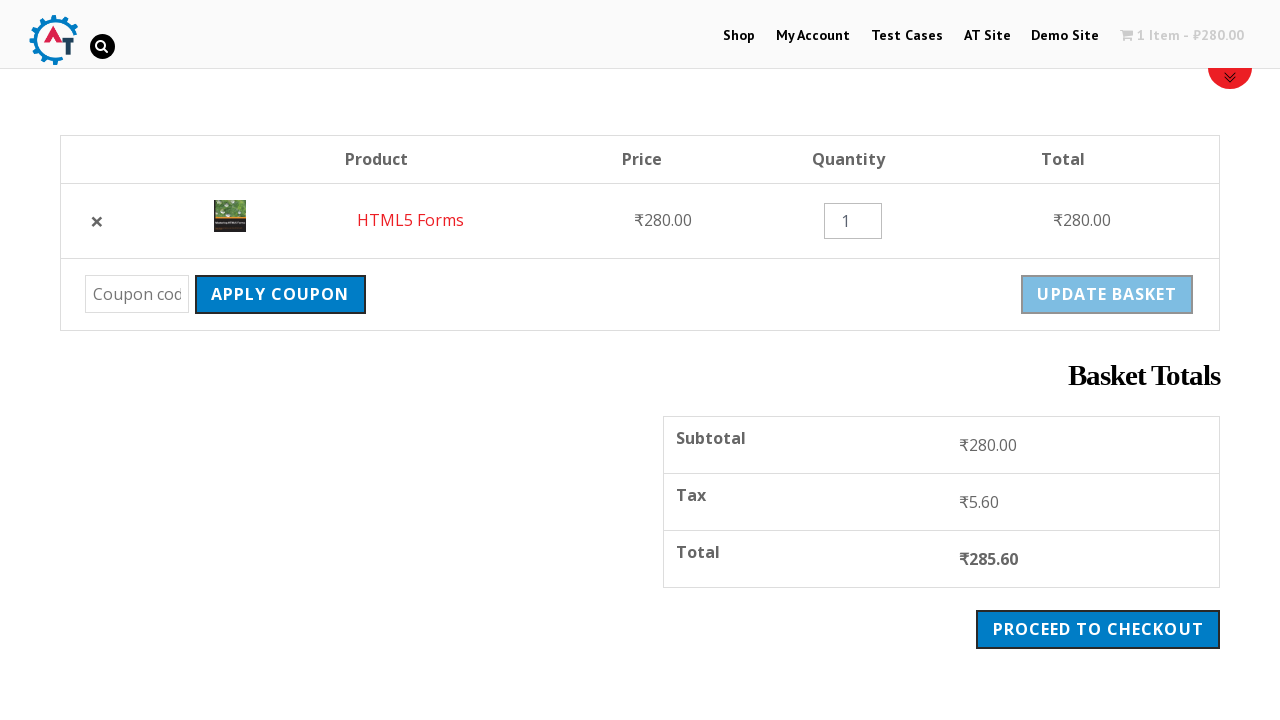

Total element is visible
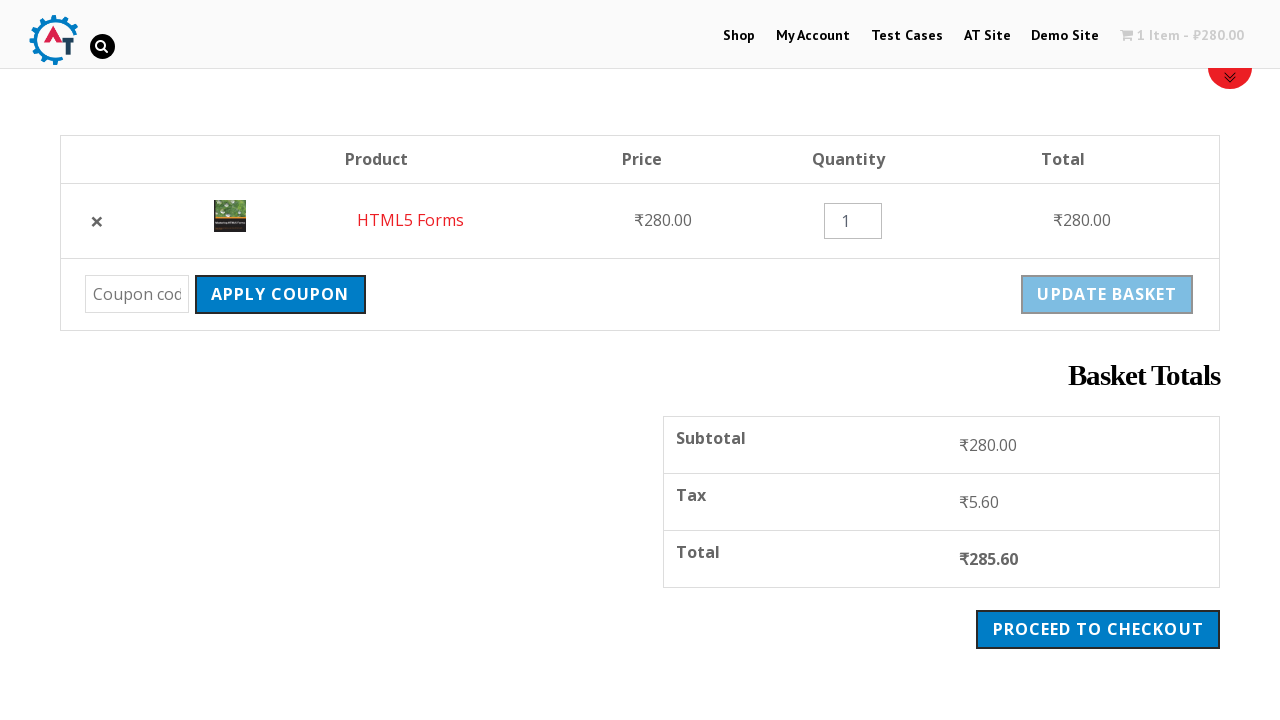

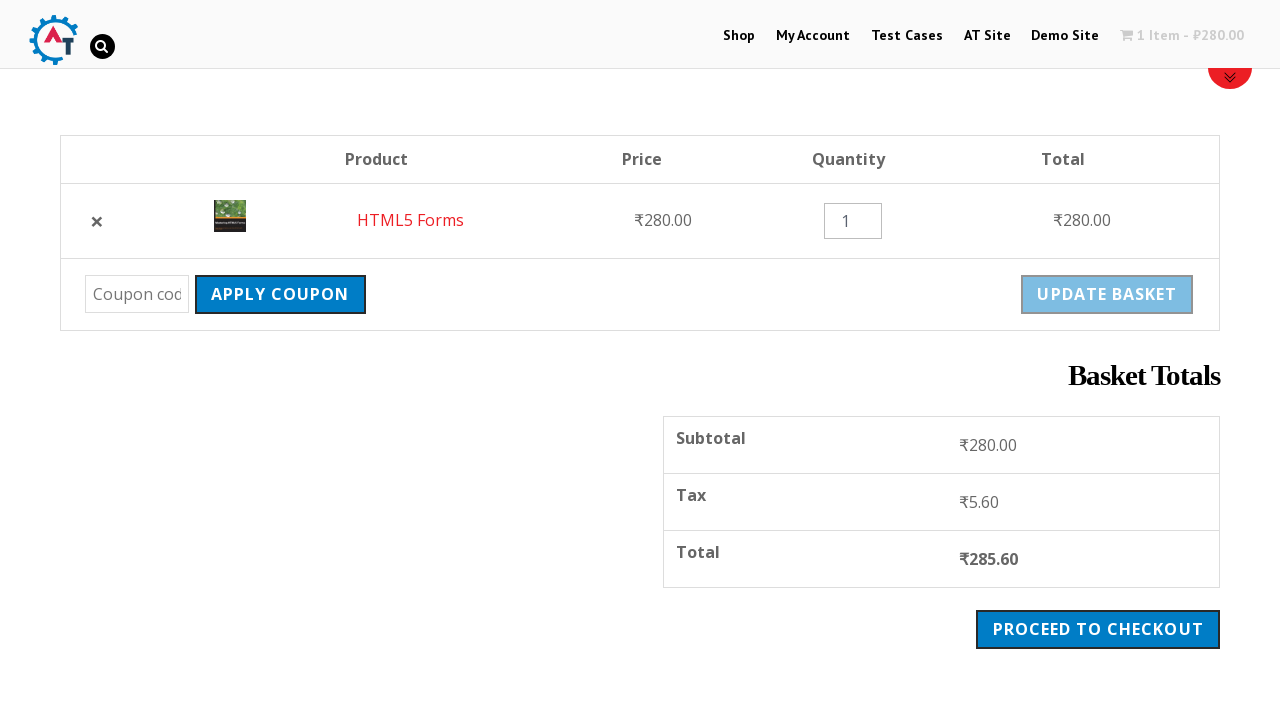